Tests navigation through footer links by opening each link in a new tab and switching between tabs to verify page titles

Starting URL: https://rahulshettyacademy.com/AutomationPractice/

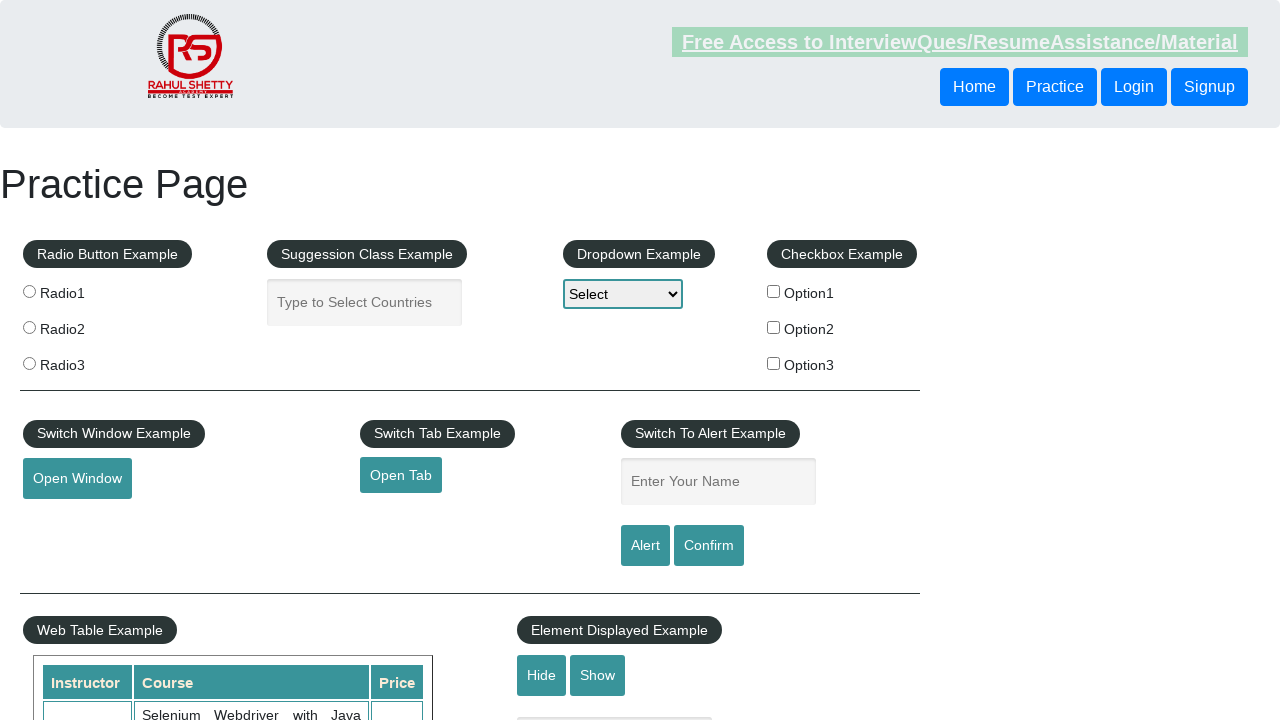

Counted total links on page
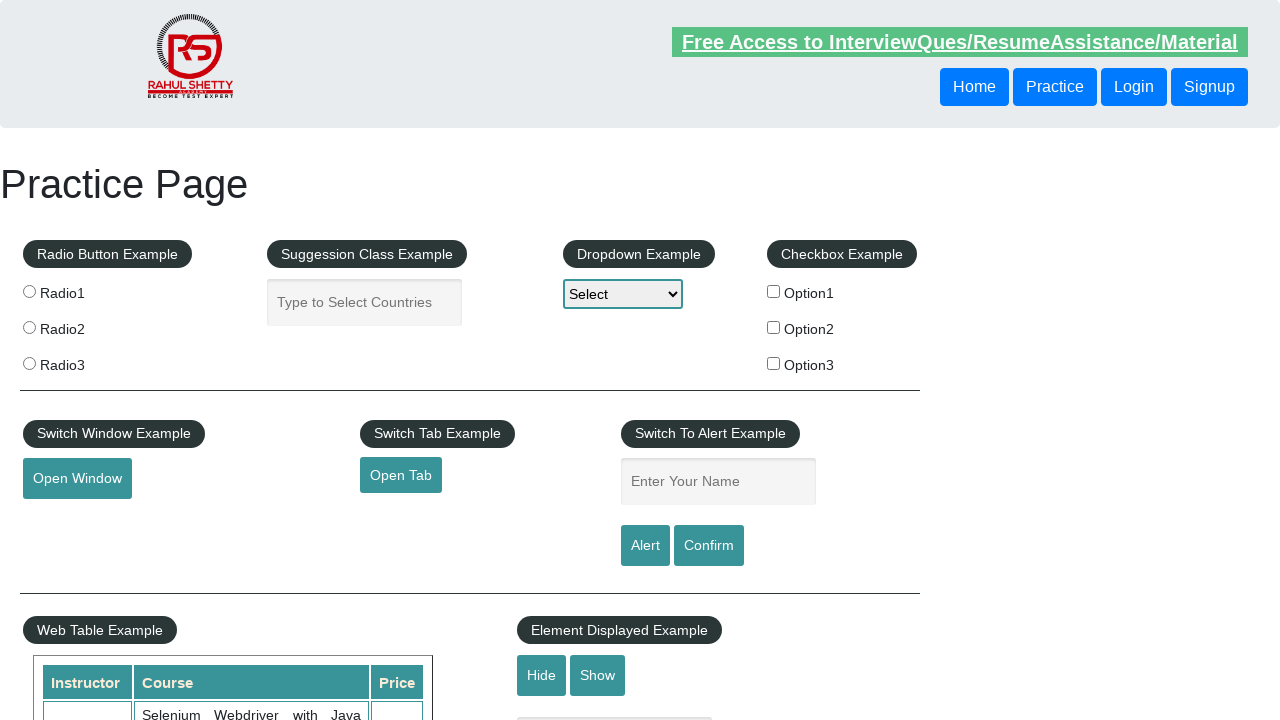

Counted links in footer section
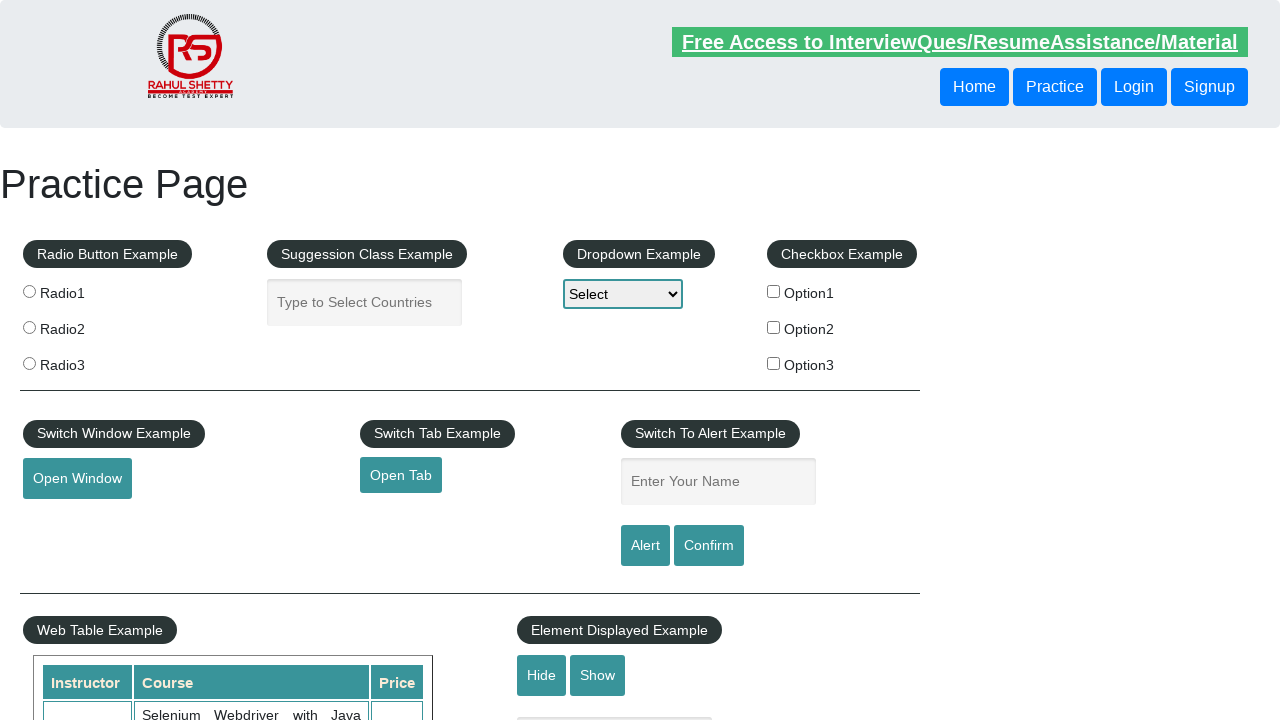

Counted links in first footer column
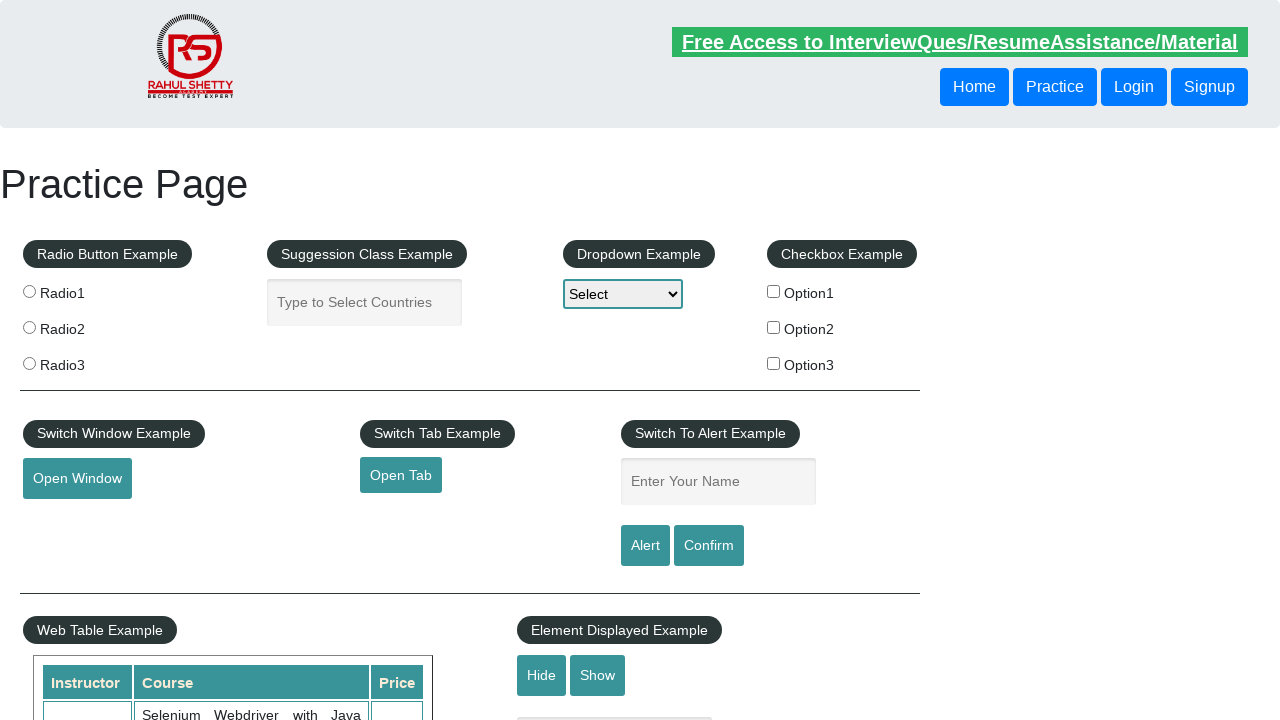

Retrieved all links from first footer column
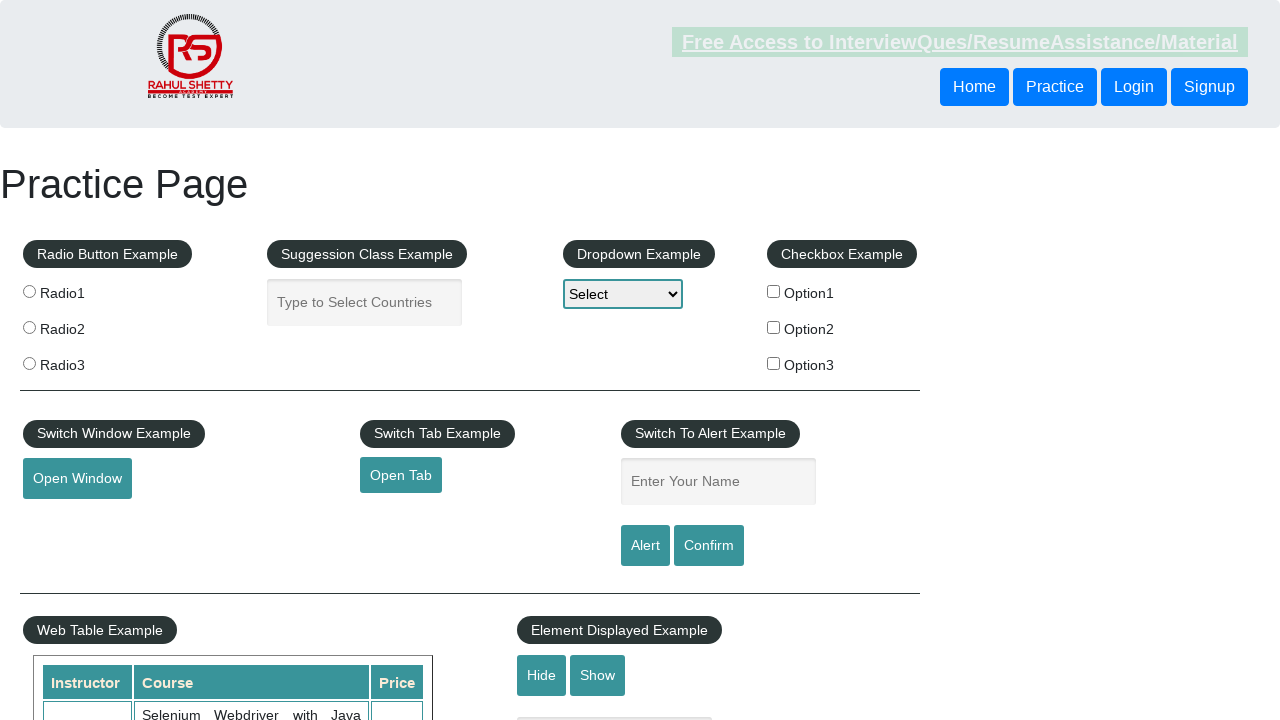

Opened footer link 1 in new tab using Ctrl+Click at (68, 520) on #gf-BIG tbody tr td:first-child ul a >> nth=1
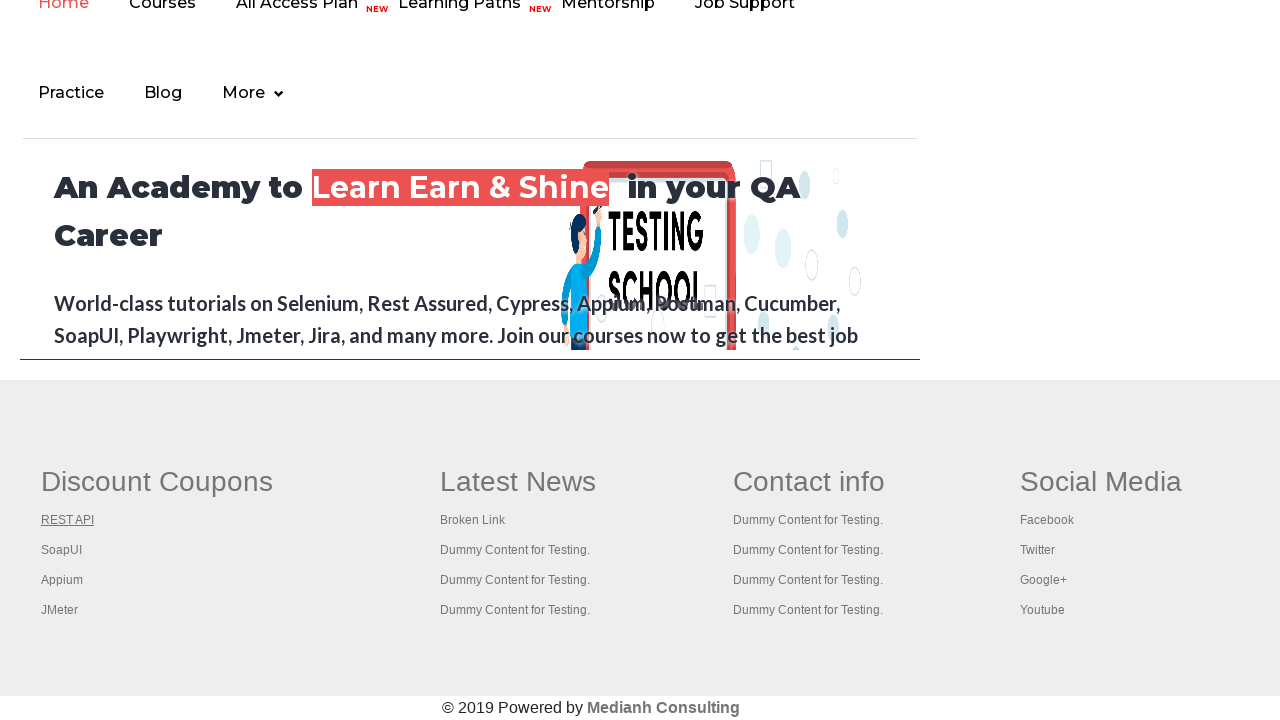

Opened footer link 2 in new tab using Ctrl+Click at (62, 550) on #gf-BIG tbody tr td:first-child ul a >> nth=2
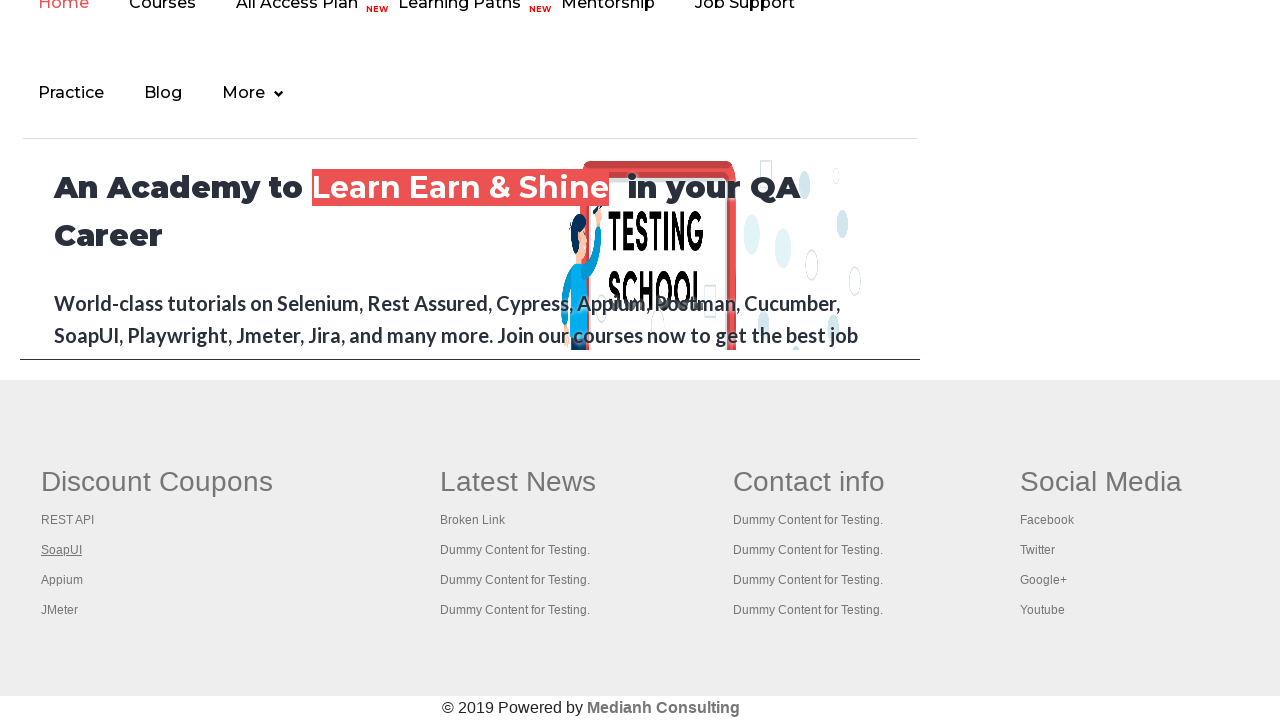

Opened footer link 3 in new tab using Ctrl+Click at (62, 580) on #gf-BIG tbody tr td:first-child ul a >> nth=3
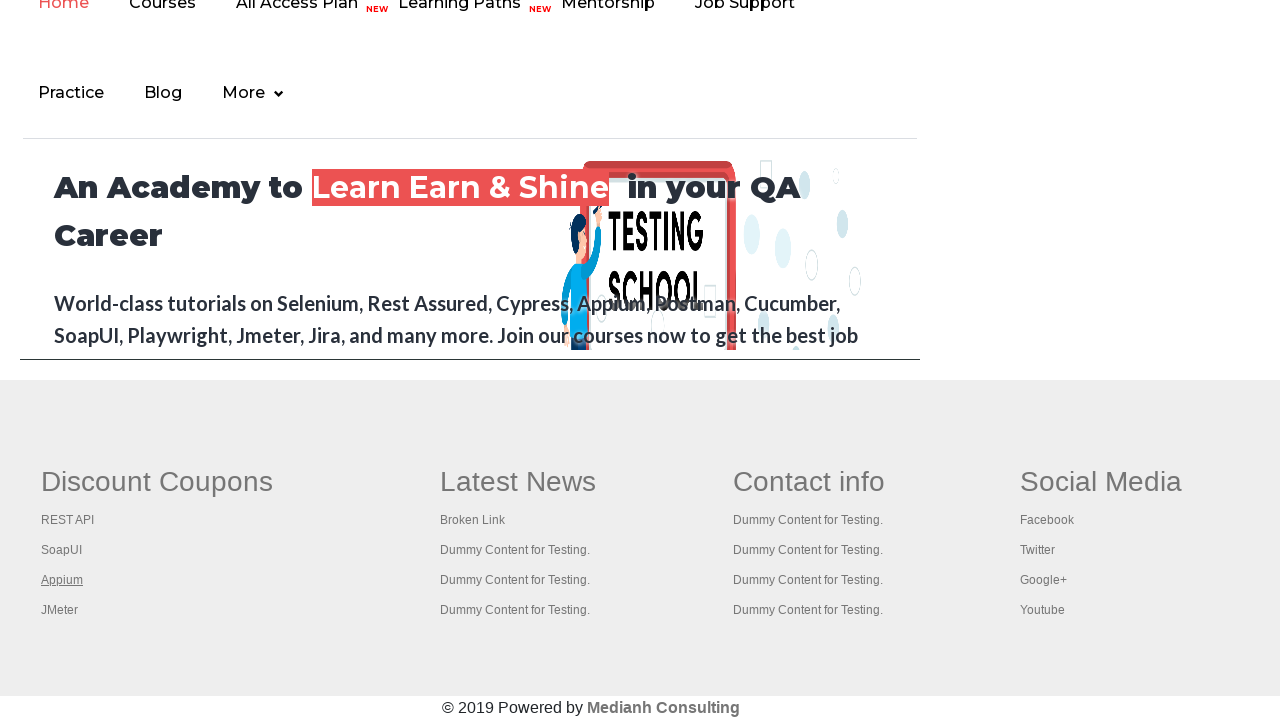

Opened footer link 4 in new tab using Ctrl+Click at (60, 610) on #gf-BIG tbody tr td:first-child ul a >> nth=4
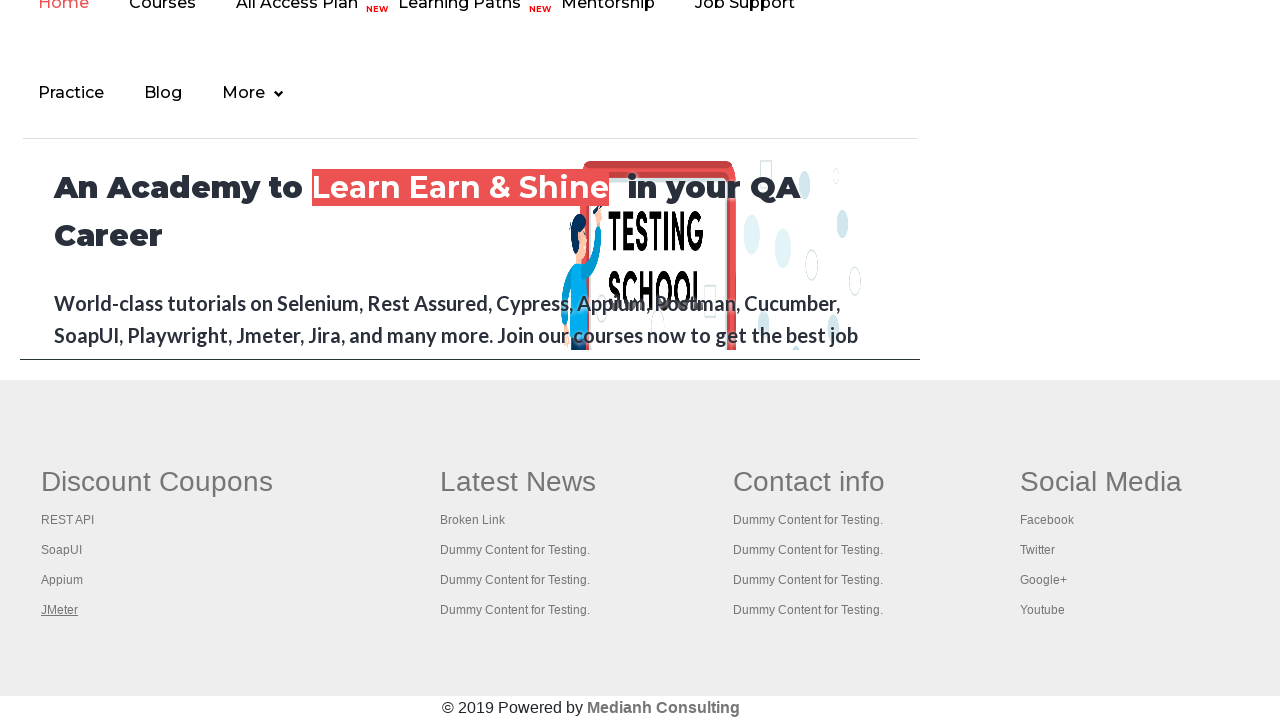

Switched to tab with title: Practice Page
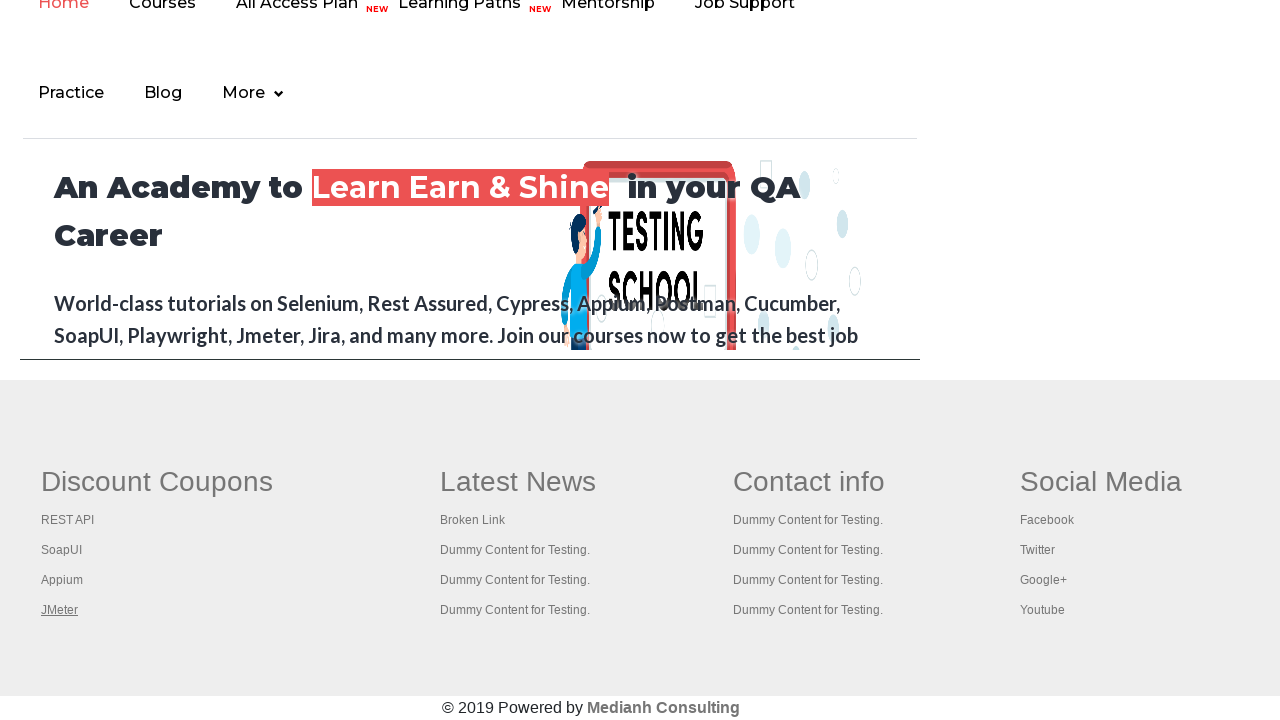

Switched to tab with title: REST API Tutorial
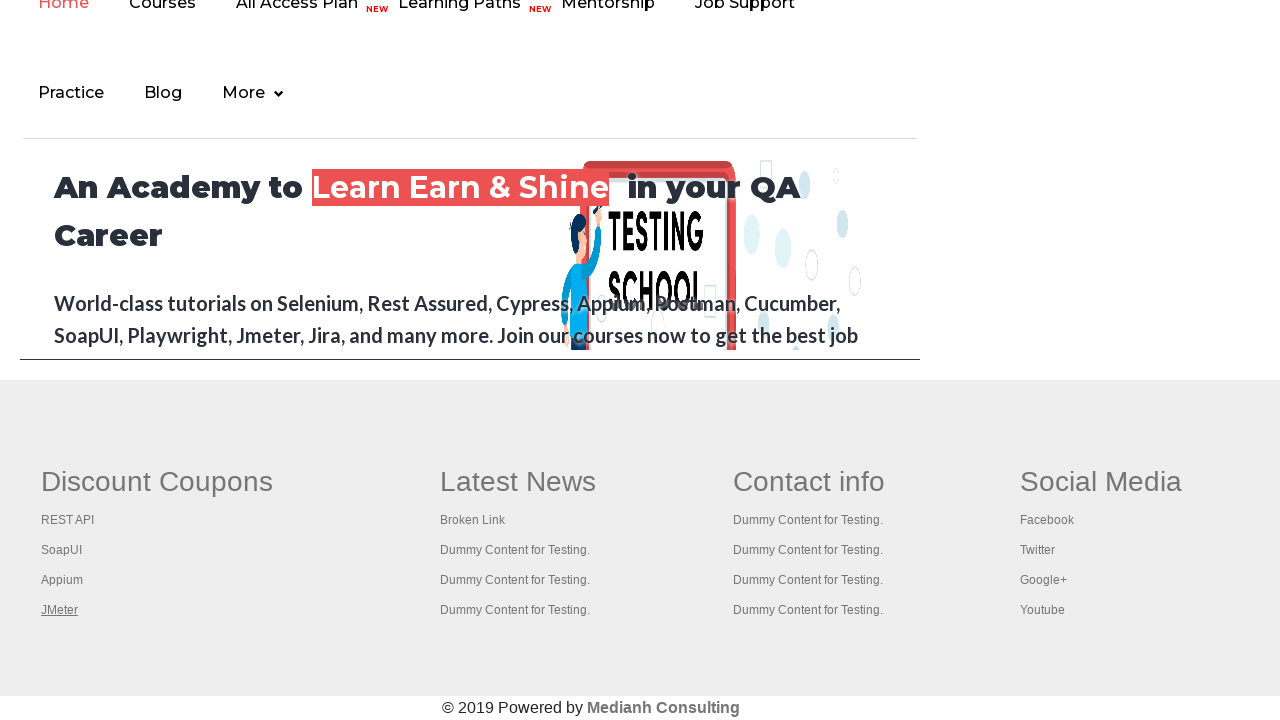

Switched to tab with title: The World’s Most Popular API Testing Tool | SoapUI
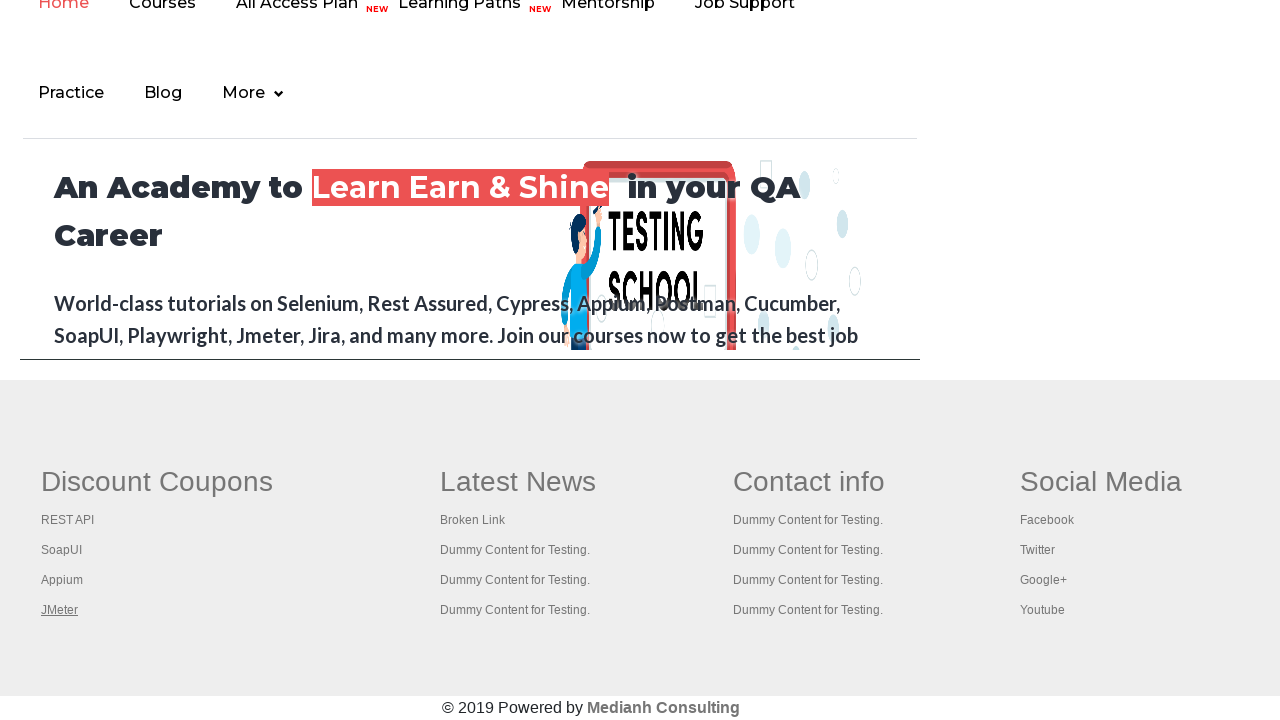

Switched to tab with title: Appium tutorial for Mobile Apps testing | RahulShetty Academy | Rahul
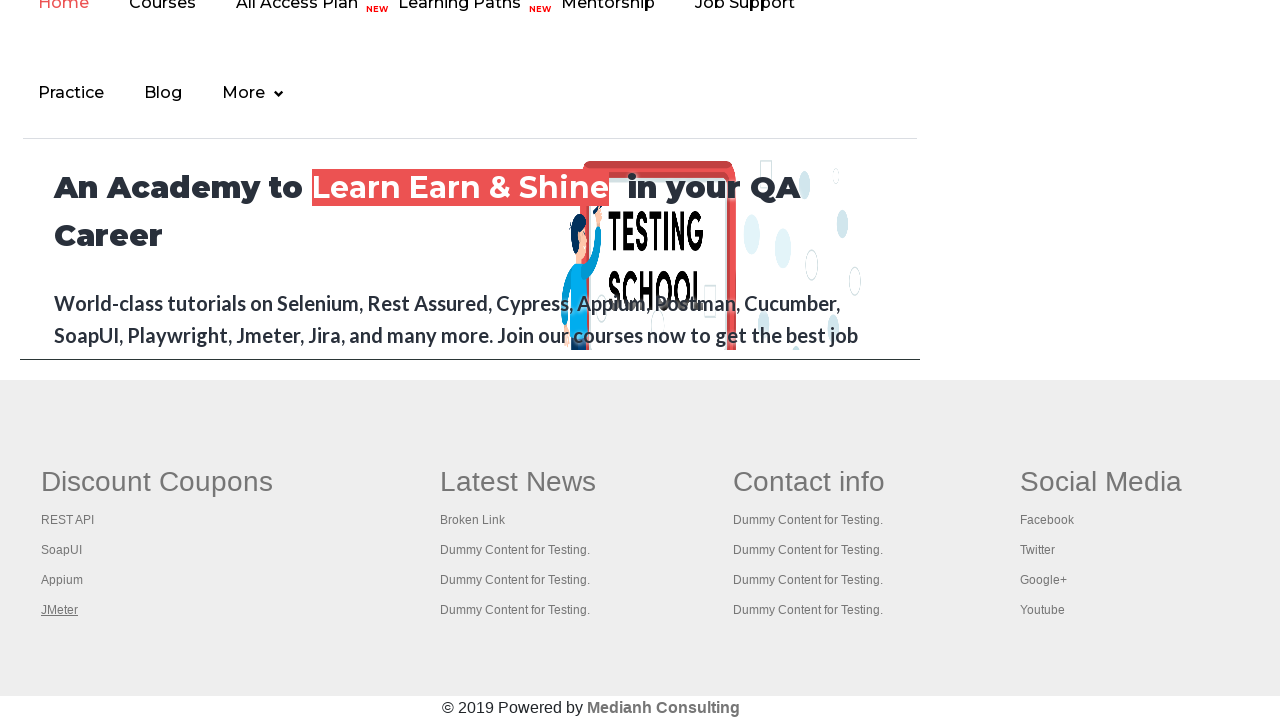

Switched to tab with title: Apache JMeter - Apache JMeter™
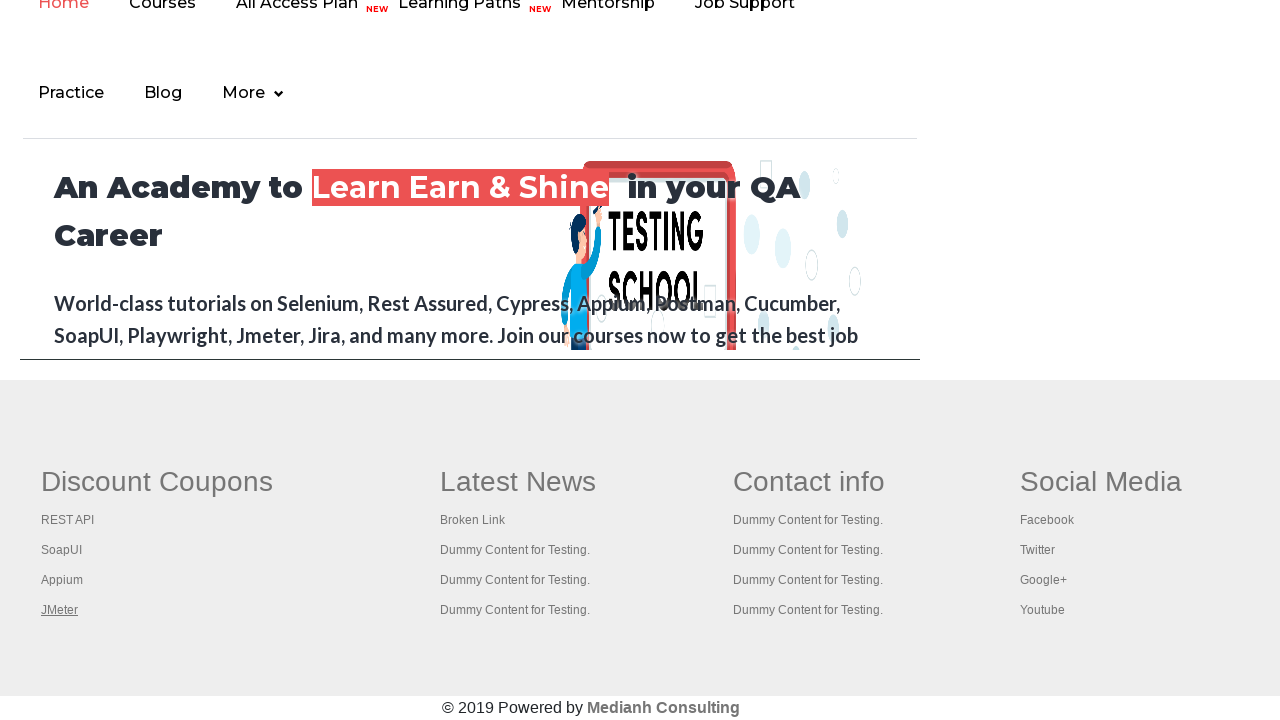

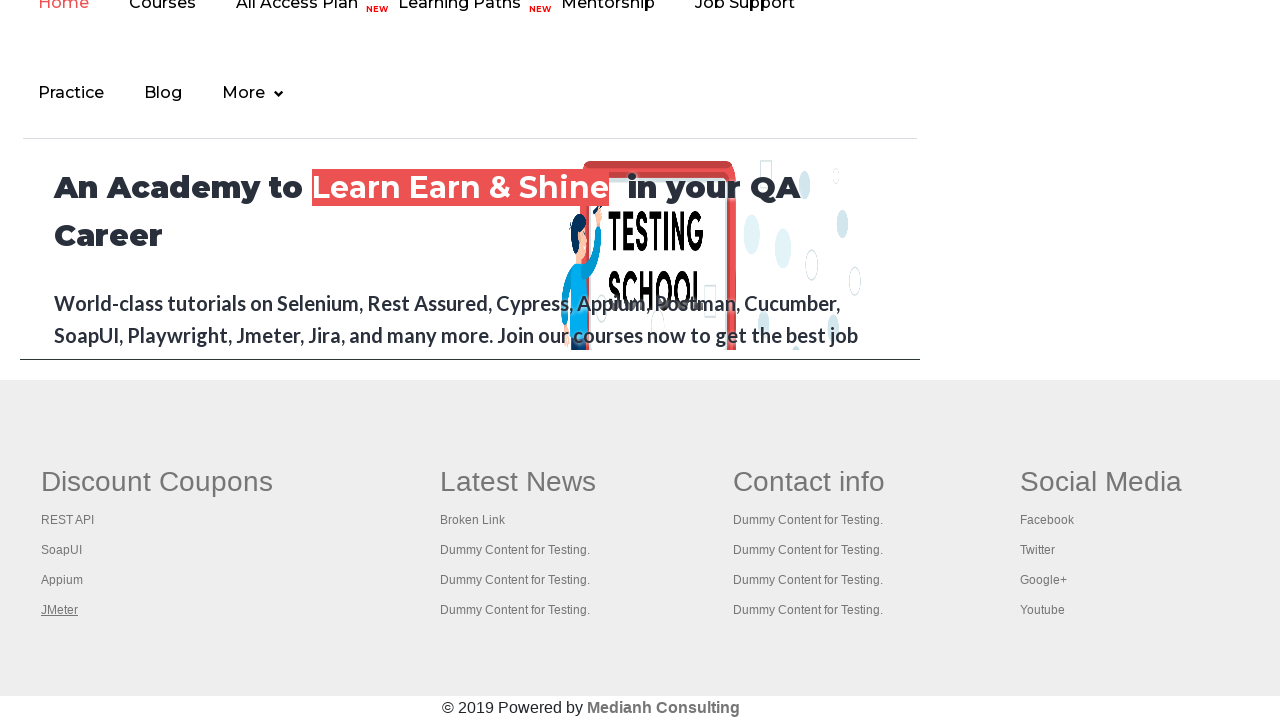